Tests right-click (context menu) mouse operation by performing a context click on a designated element on a jQuery context menu demo page.

Starting URL: https://swisnl.github.io/jQuery-contextMenu/demo.html

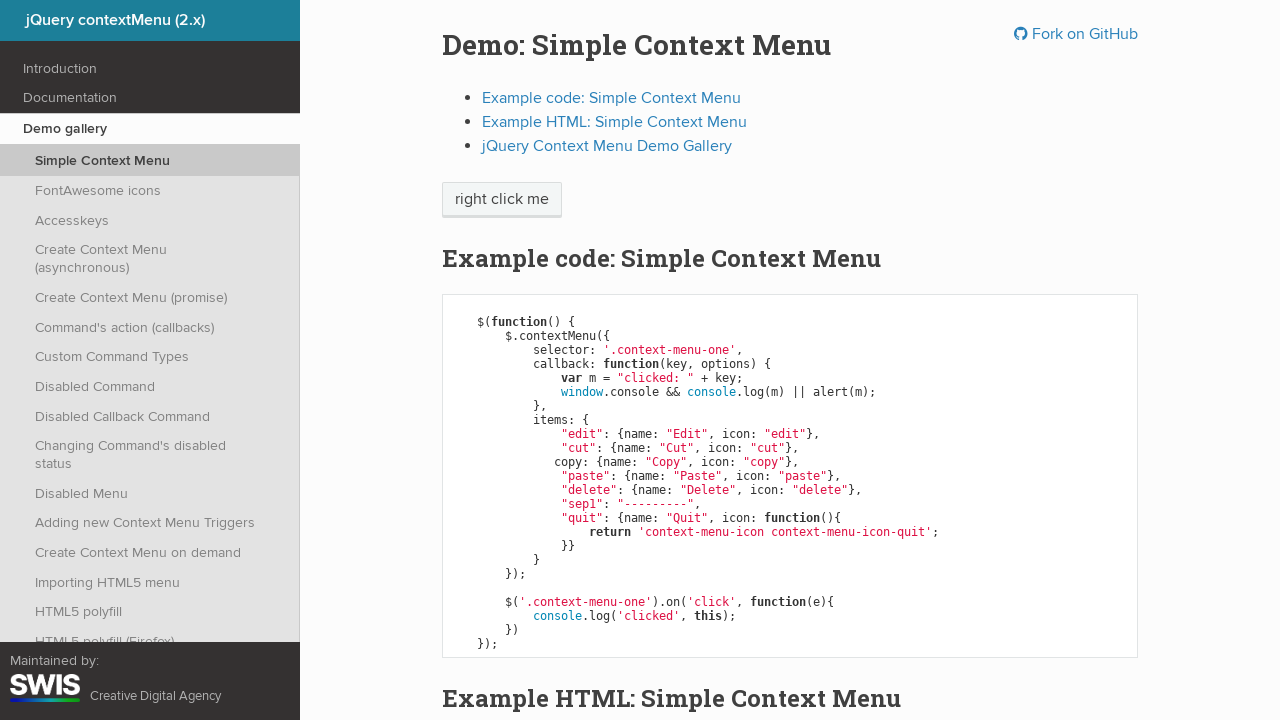

Located the 'right click me' element
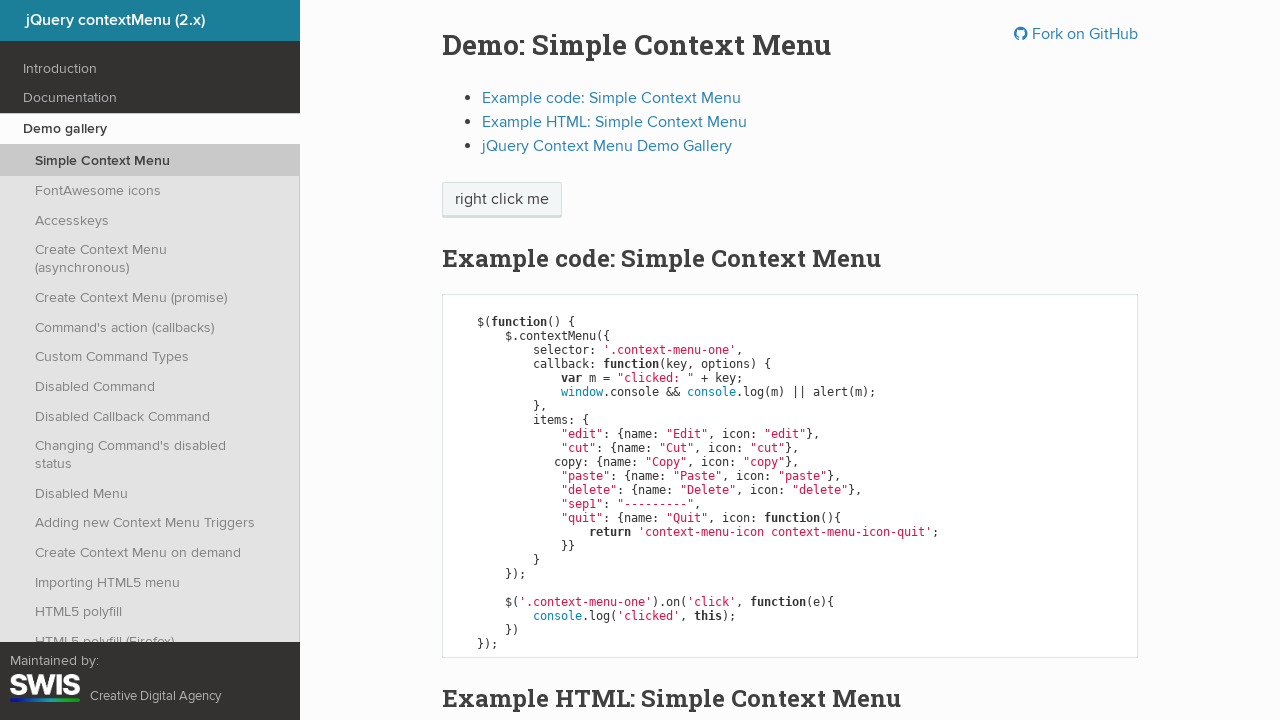

Performed right-click (context click) on the element at (502, 200) on xpath=//span[normalize-space()='right click me']
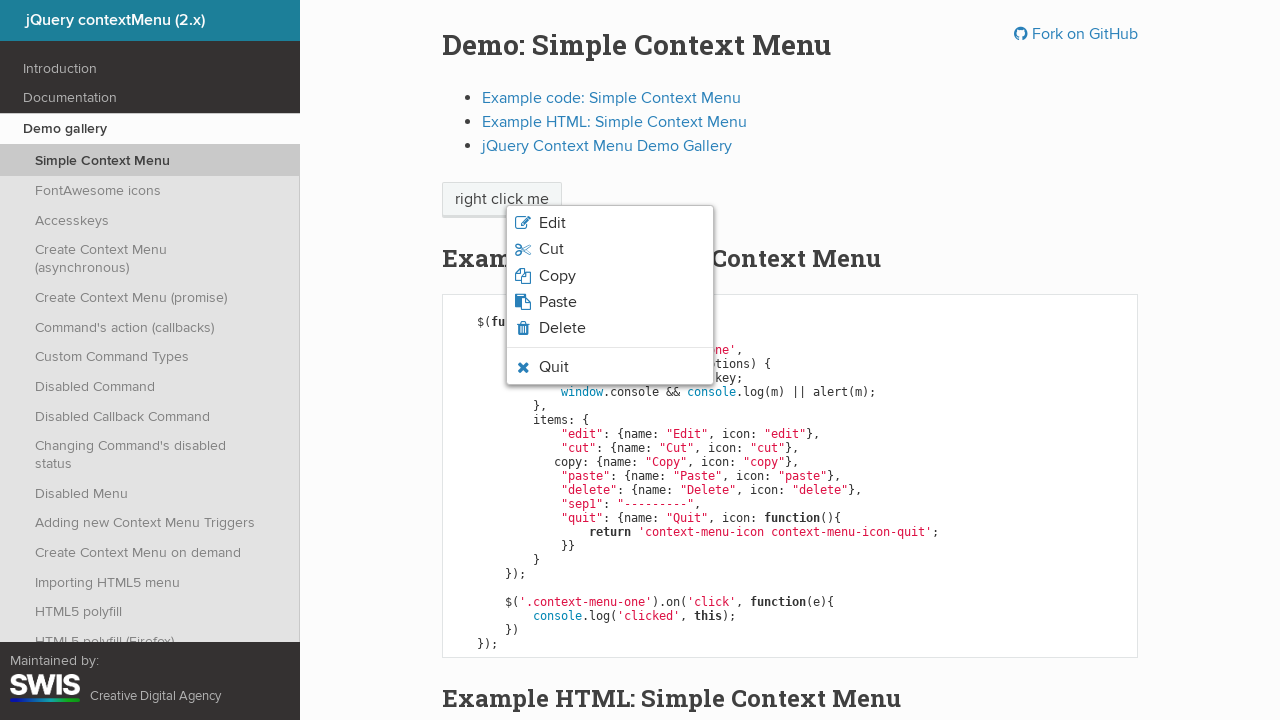

Context menu appeared
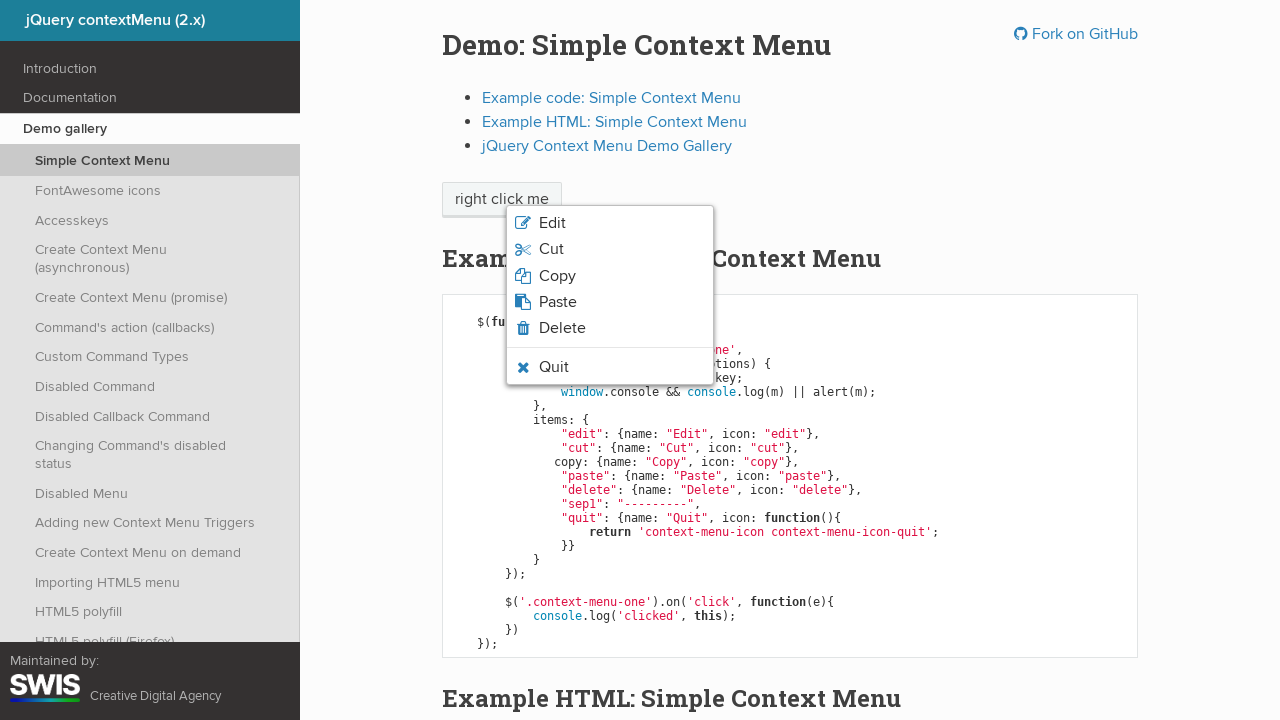

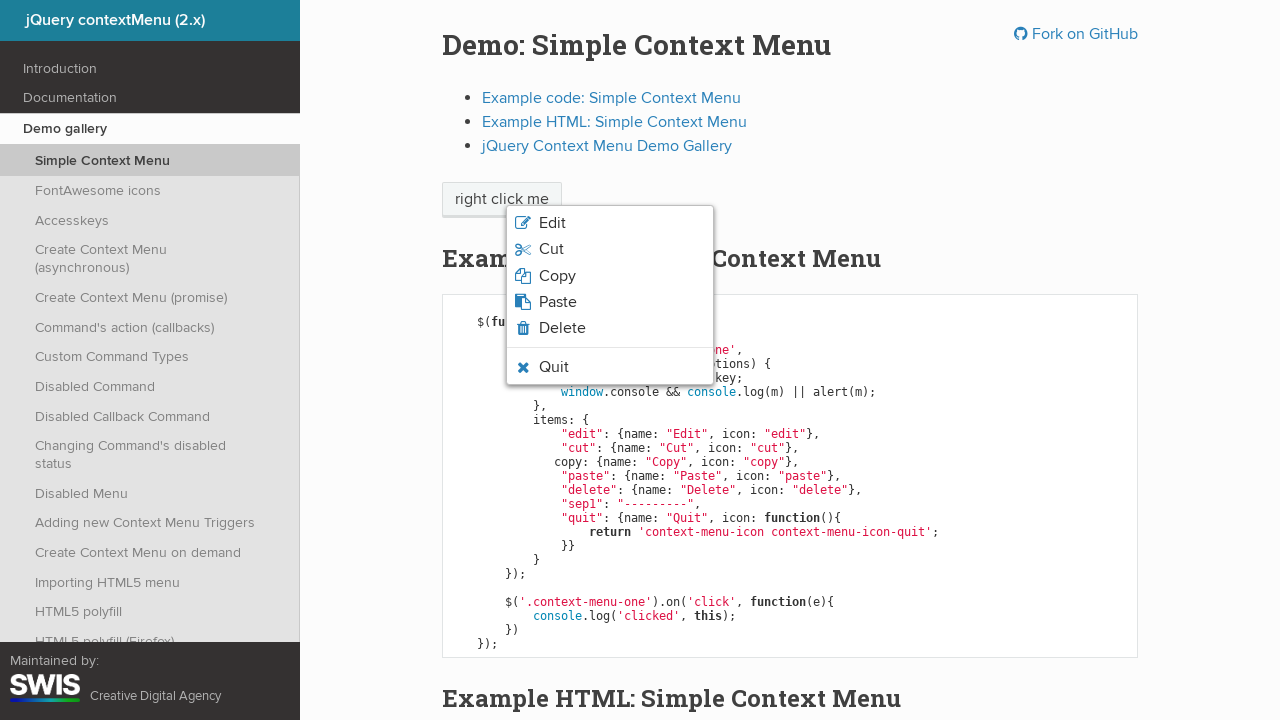